Tests bootstrap dropdown functionality by clicking a dropdown button, waiting for menu options to appear, and selecting the "javascript" option from the dropdown list.

Starting URL: http://seleniumpractise.blogspot.com/2016/08/bootstrap-dropdown-example-for-selenium.html

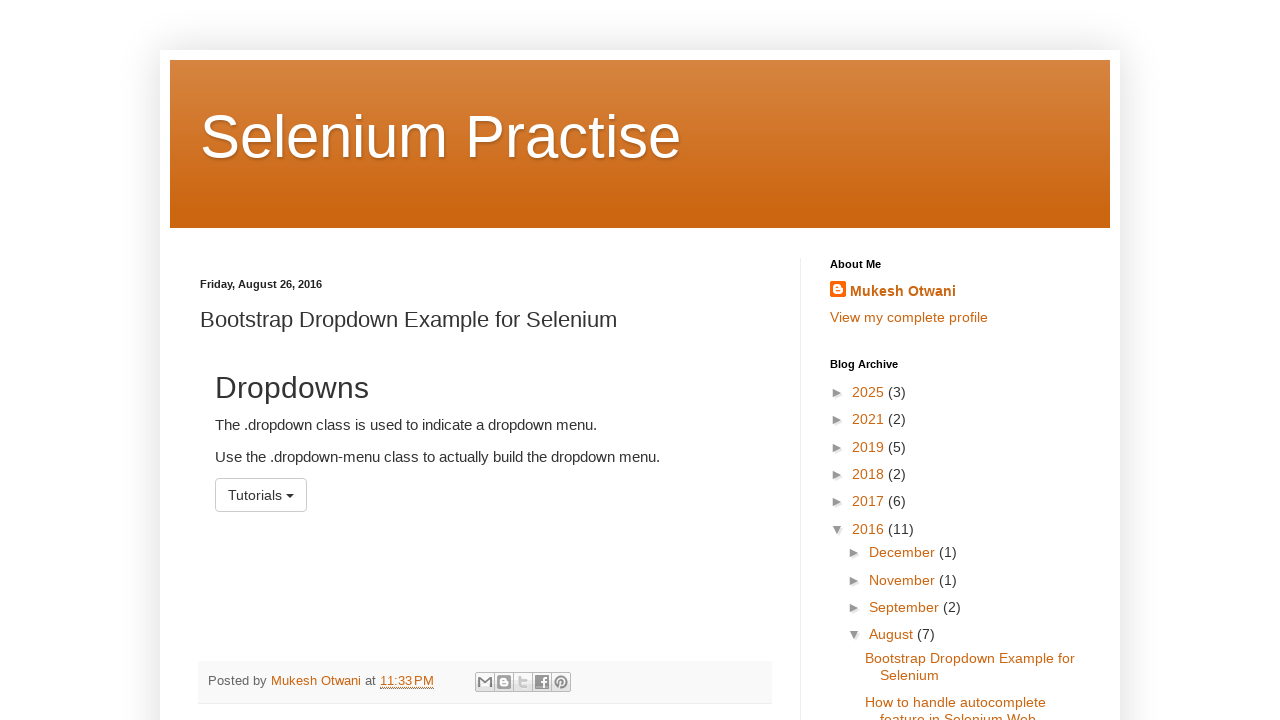

Clicked dropdown button to open menu at (261, 495) on button#menu1
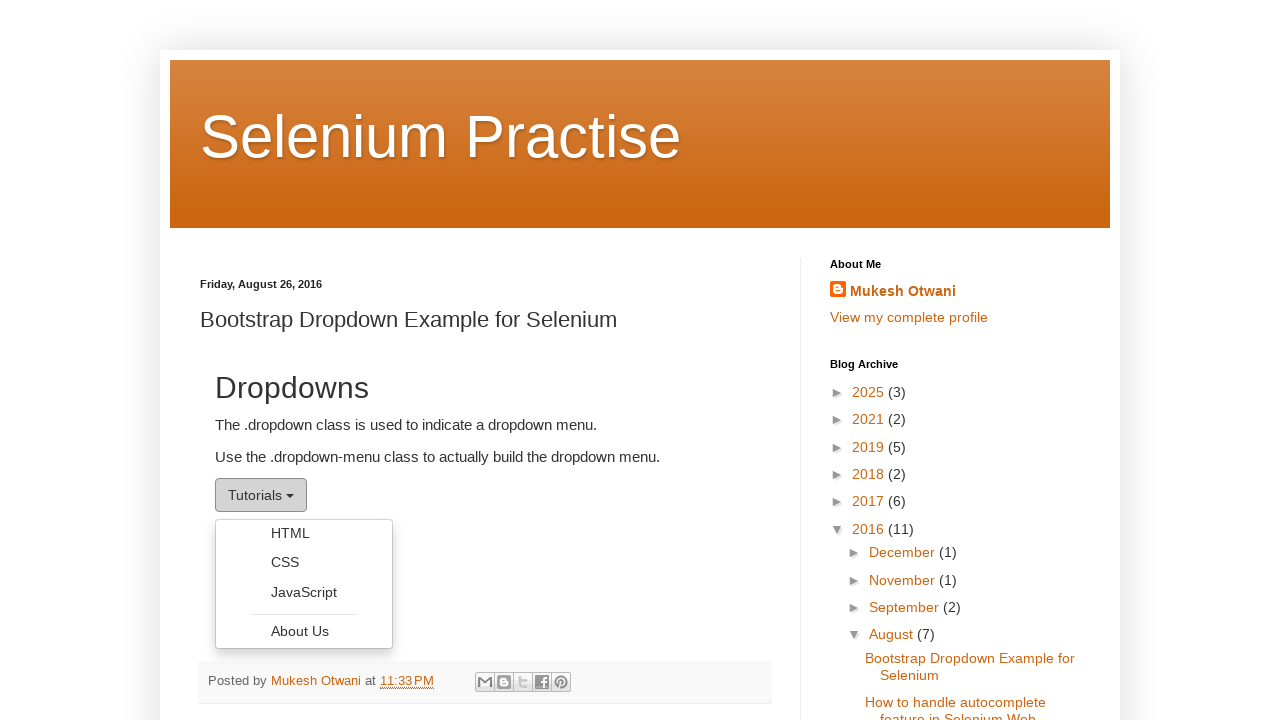

Dropdown menu appeared and is visible
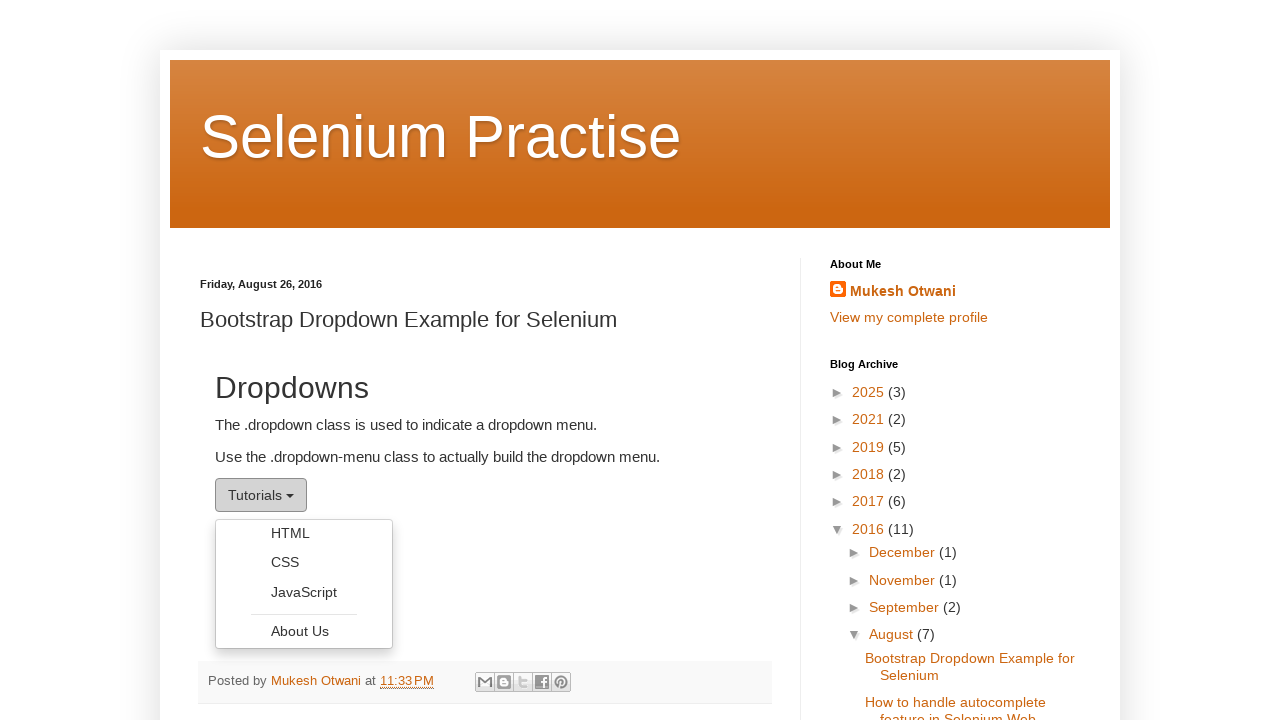

Selected 'javascript' option from dropdown menu at (304, 592) on ul.dropdown-menu li a:has-text('javascript')
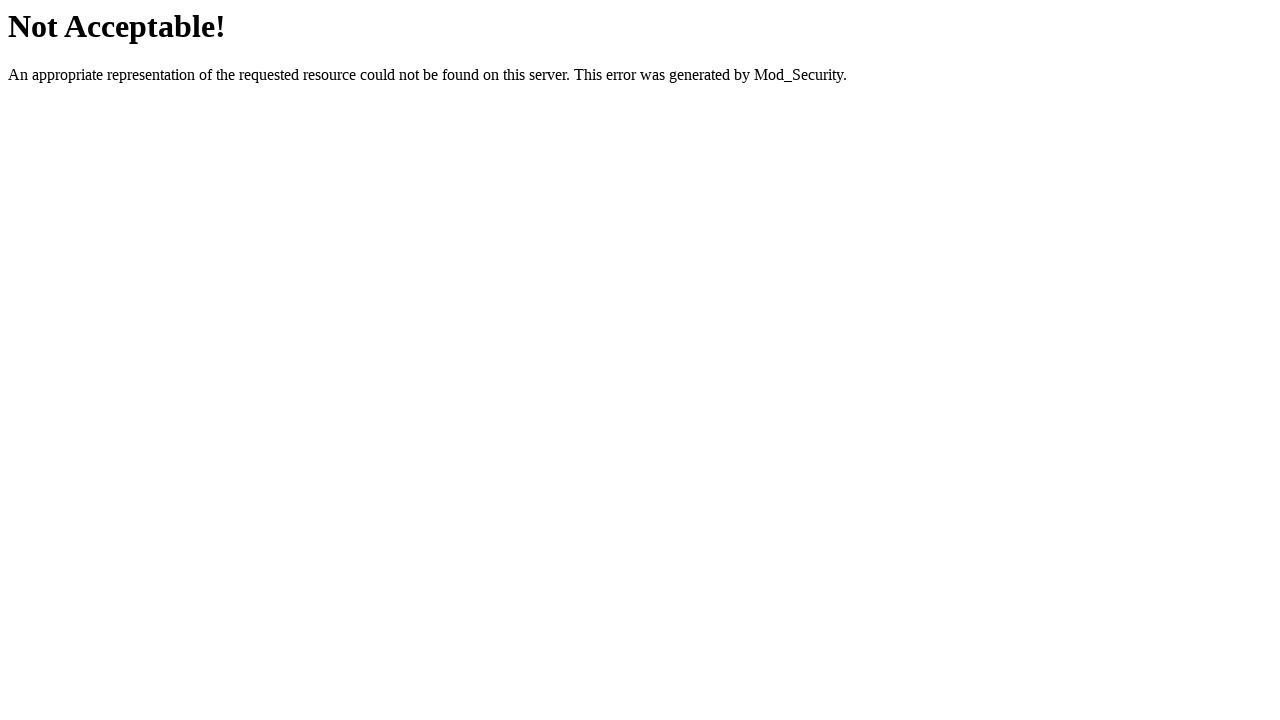

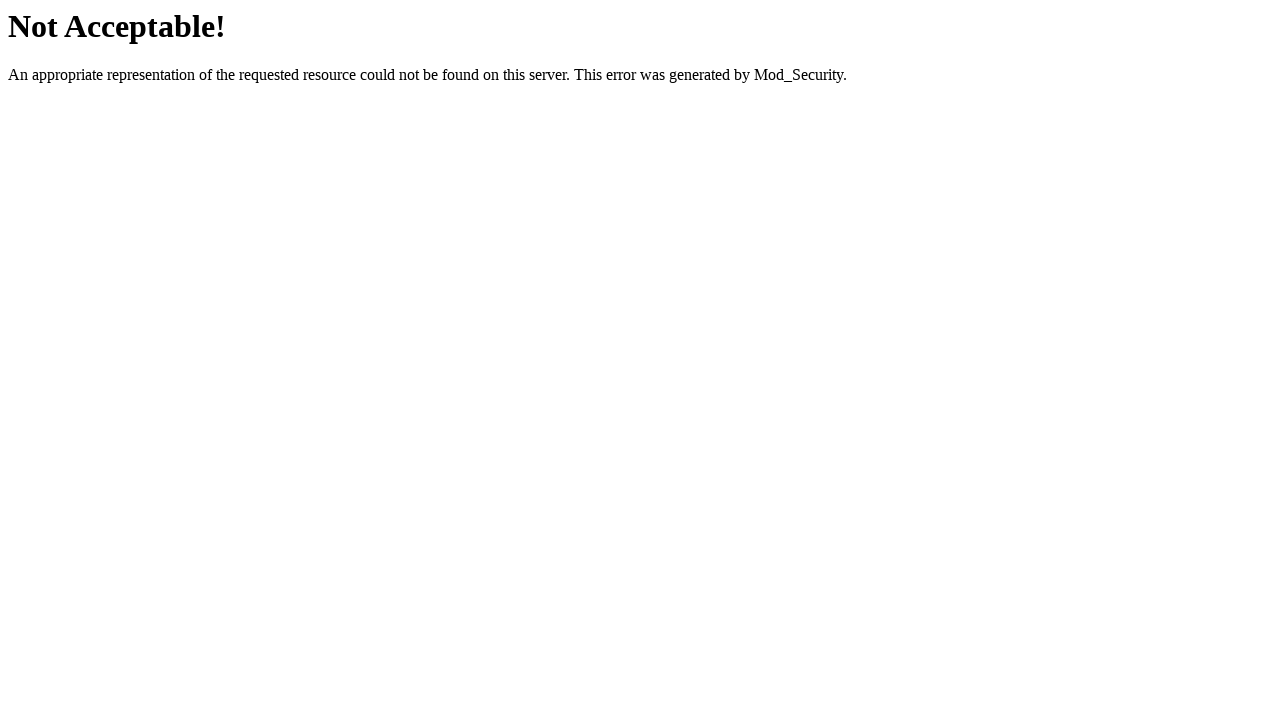